Tests autocomplete/autosuggest dropdown functionality by typing a partial country name and selecting the matching option "India" from the suggestions list.

Starting URL: https://rahulshettyacademy.com/dropdownsPractise/

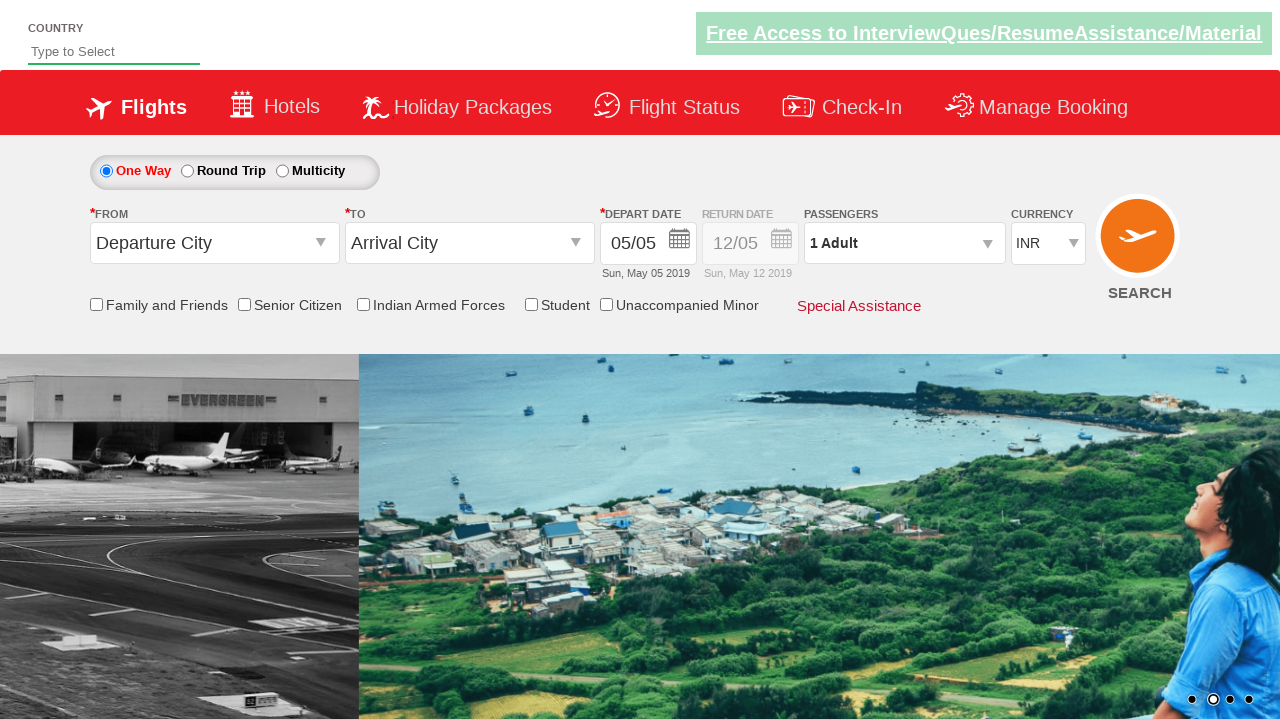

Typed 'ind' in autosuggest field to trigger dropdown on #autosuggest
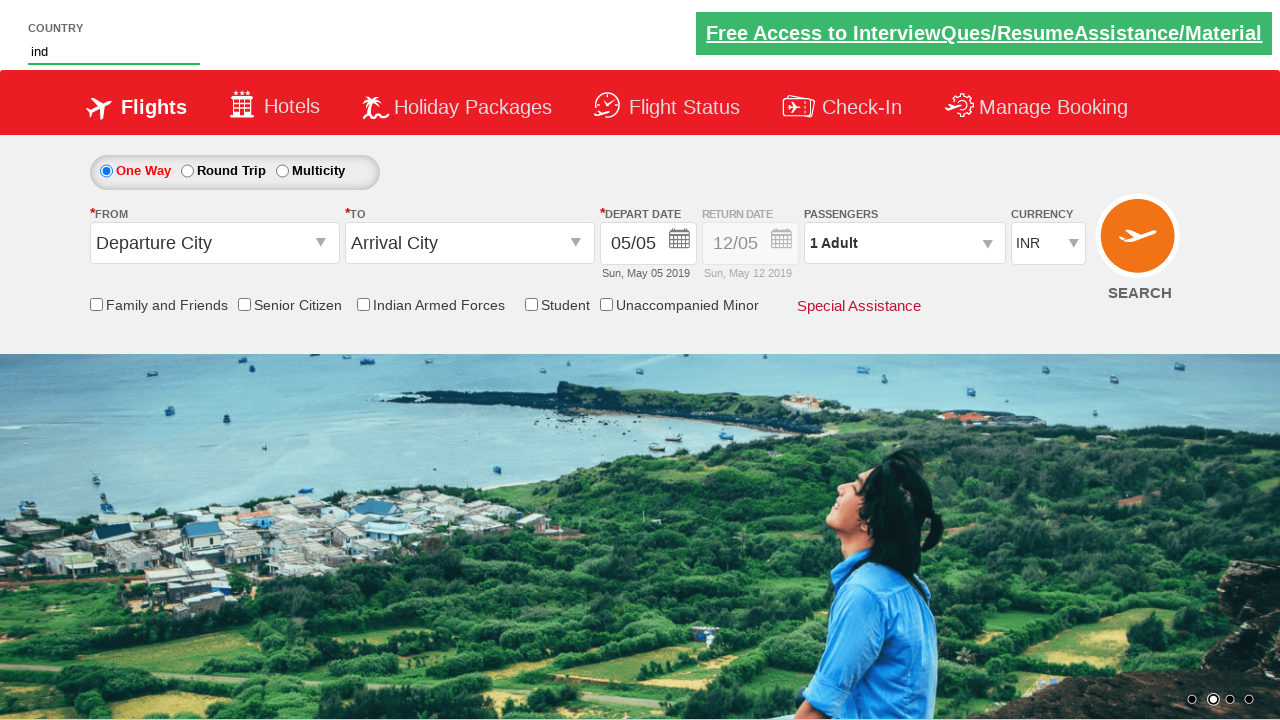

Autosuggest dropdown options appeared
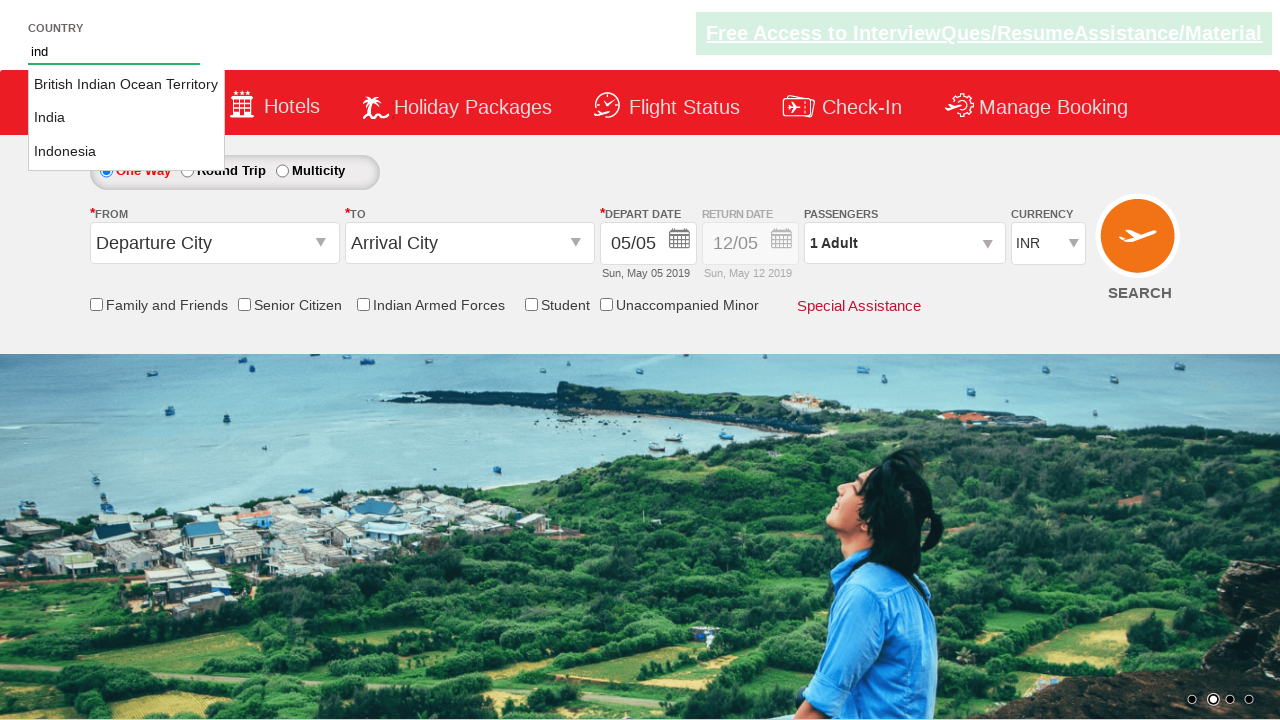

Retrieved all autosuggest option elements
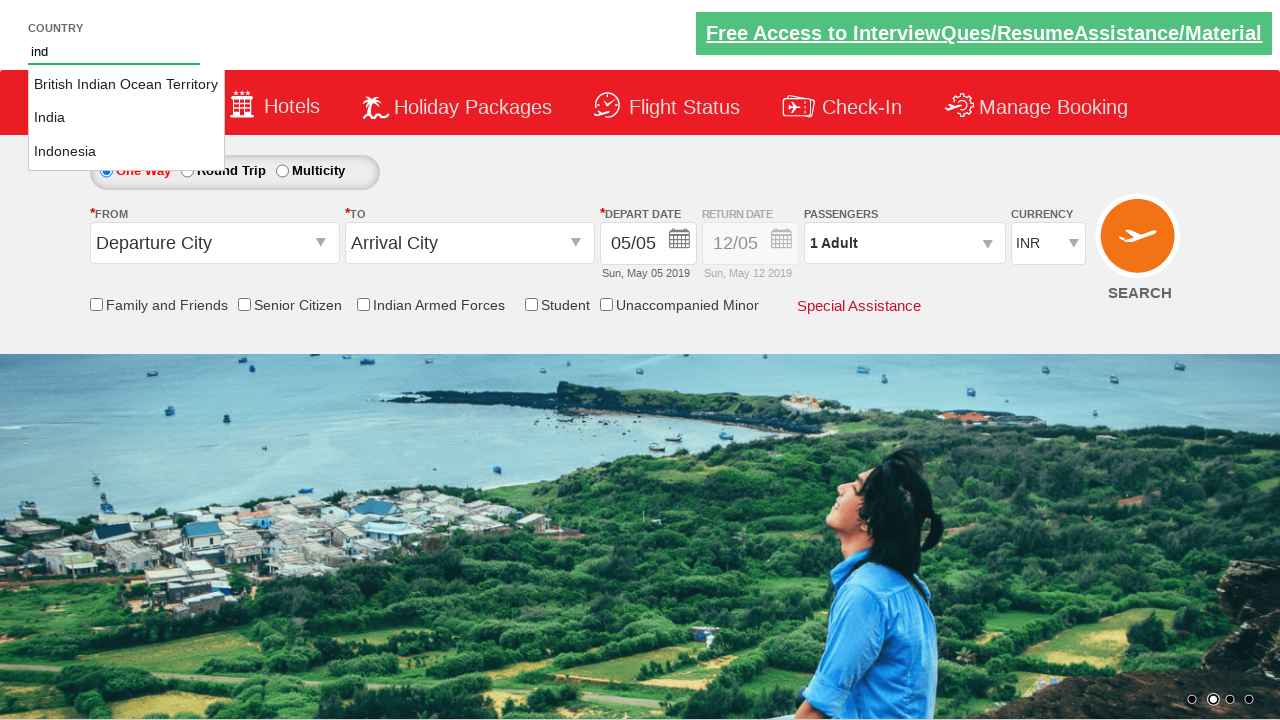

Selected 'India' from autosuggest dropdown at (126, 118) on li.ui-menu-item a >> nth=1
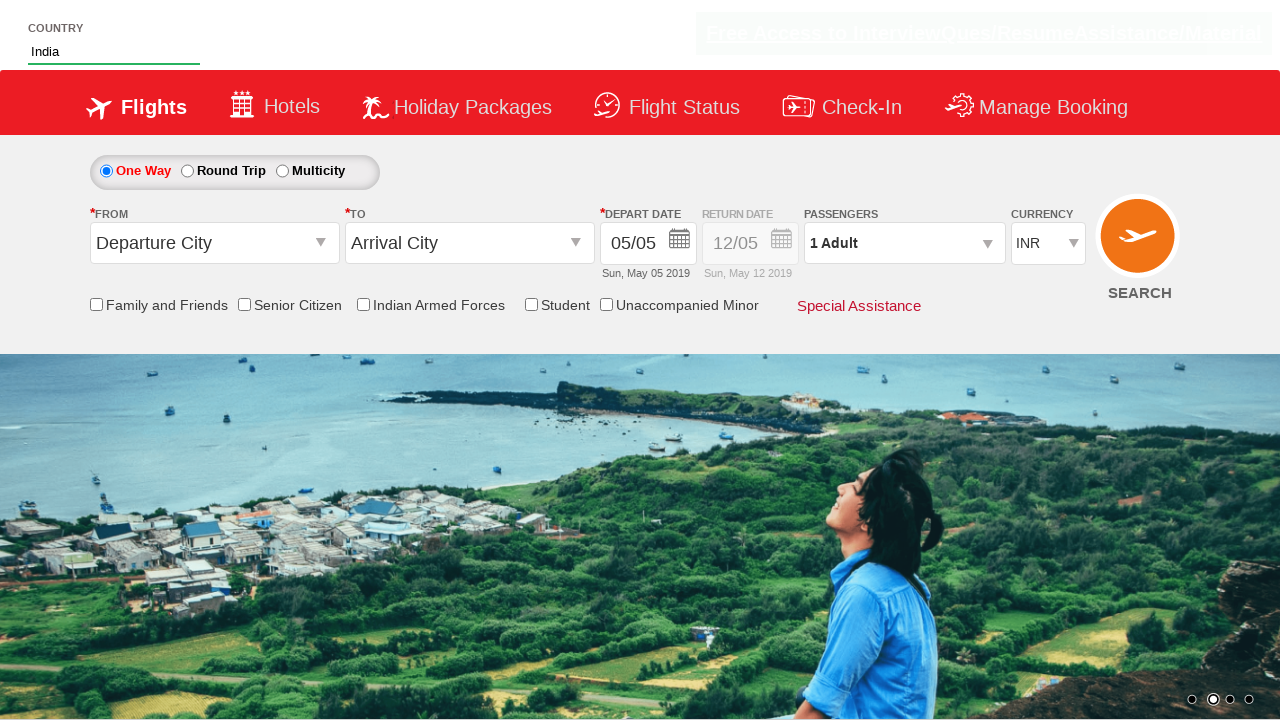

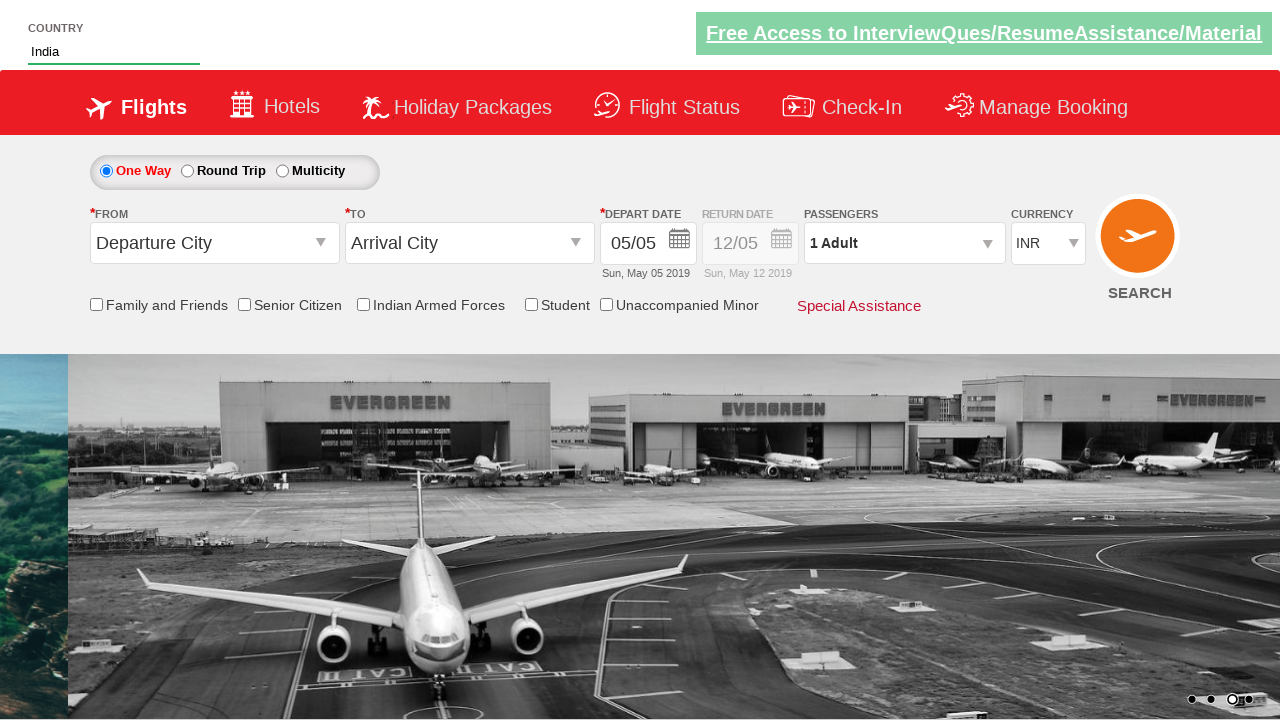